Tests context menu functionality by navigating to the Context Menu page, right-clicking on the designated area, and verifying the JavaScript alert displays the expected text.

Starting URL: https://the-internet.herokuapp.com/

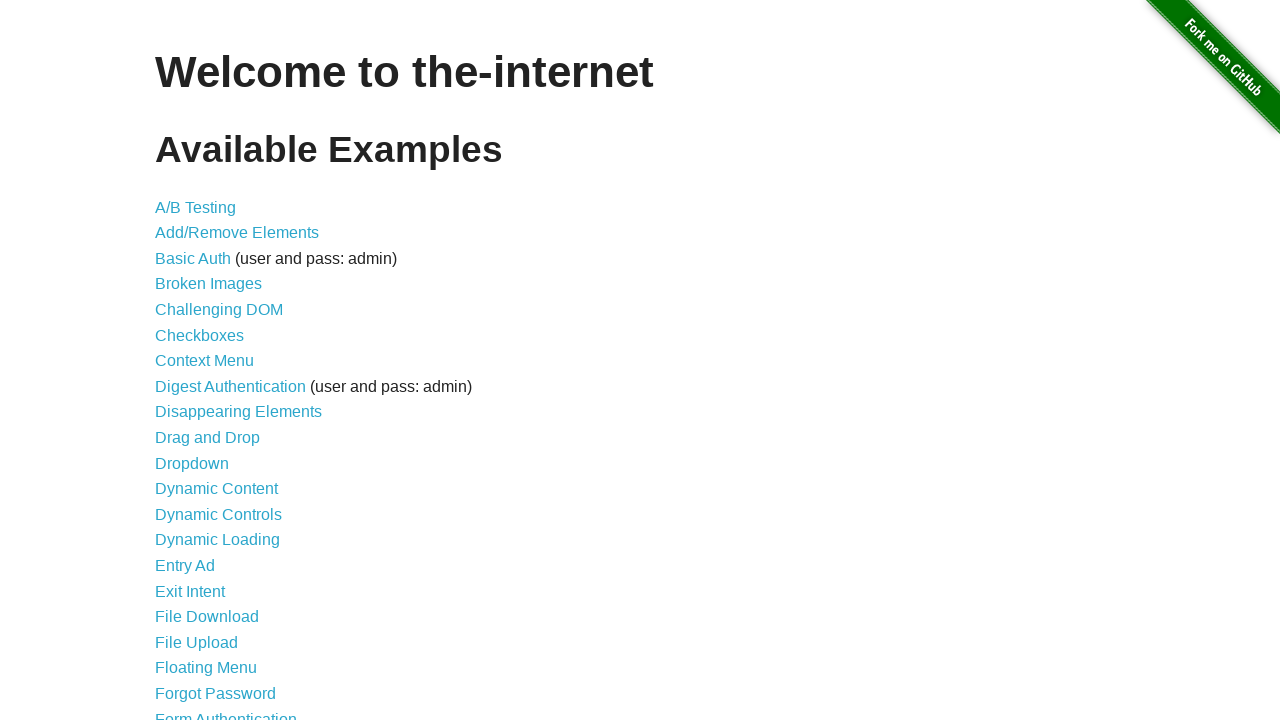

Clicked on Context Menu link at (204, 361) on text=Context Menu
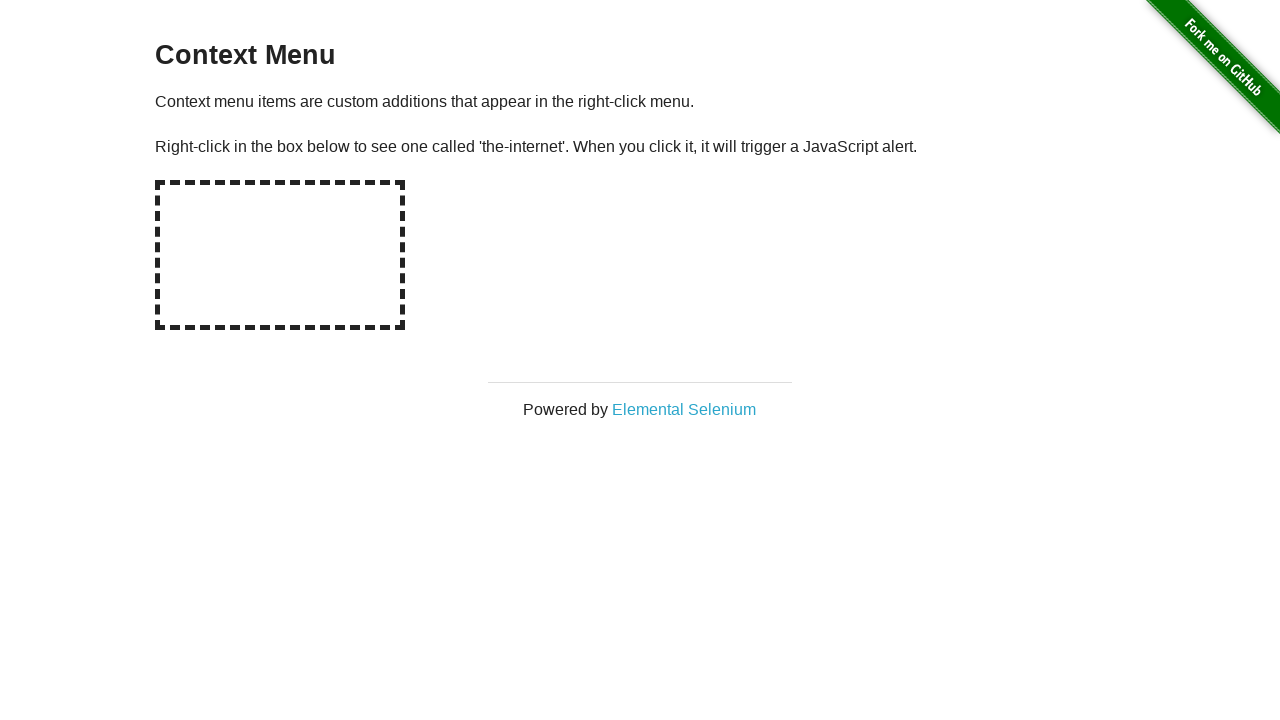

Right-clicked on the hot-spot element at (280, 255) on #hot-spot
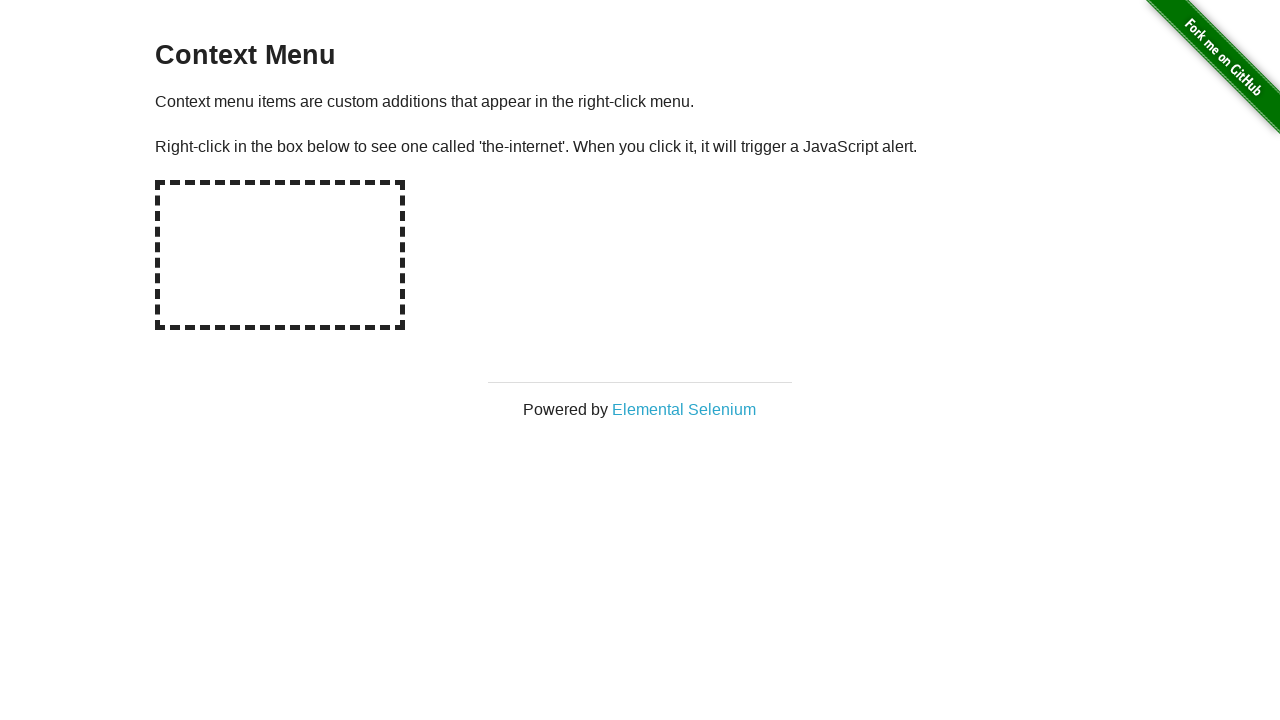

Set up initial dialog handler to accept alerts
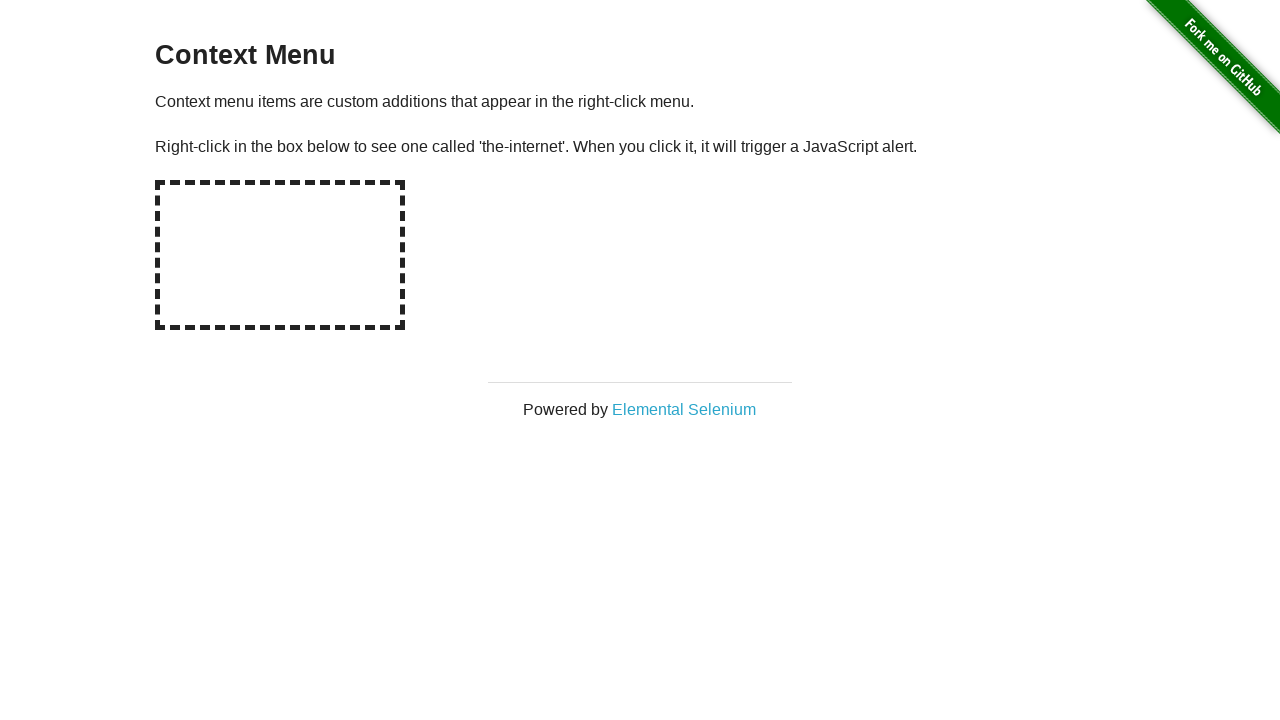

Set up dialog handler to verify alert text matches expected message
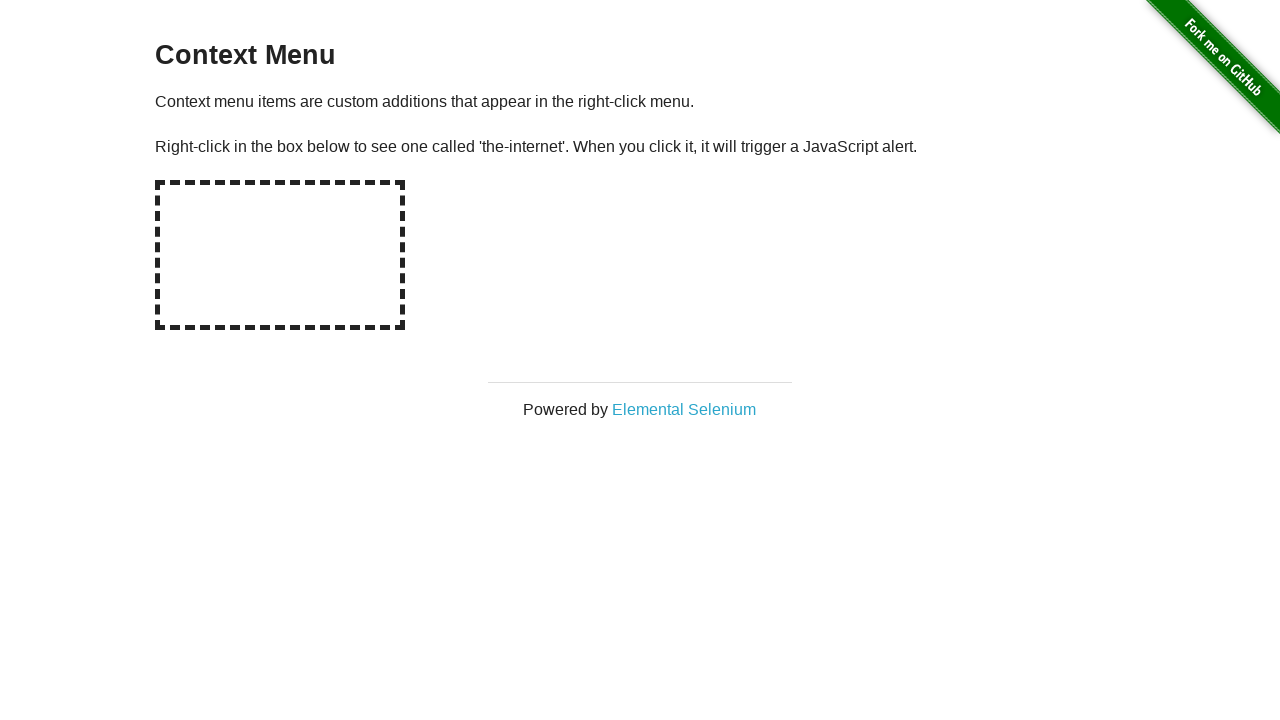

Right-clicked on hot-spot element to trigger context menu and verify alert text at (280, 255) on #hot-spot
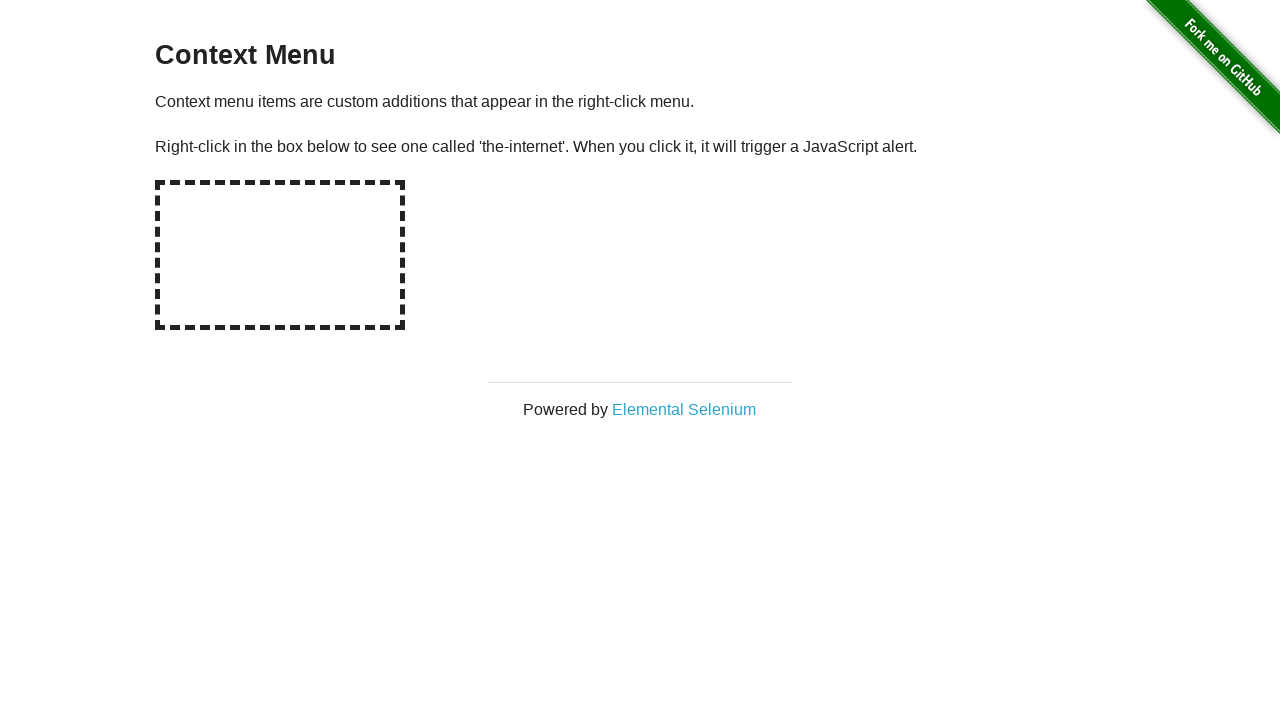

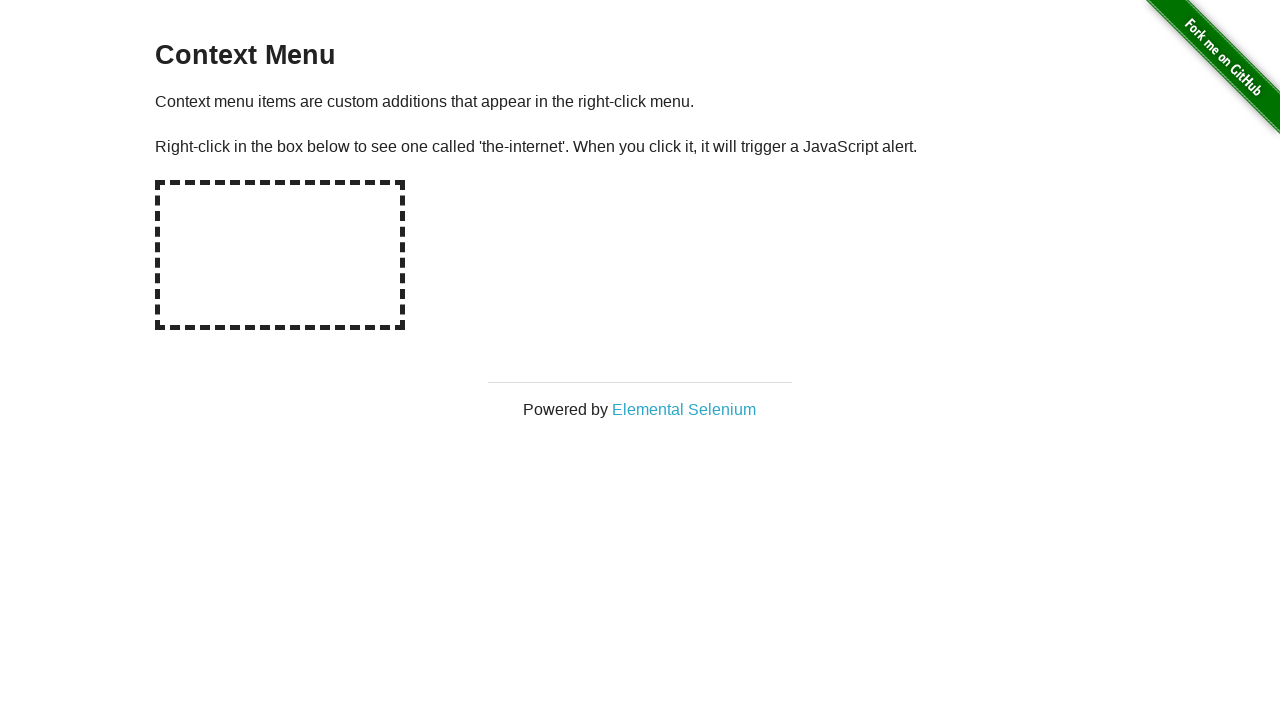